Waits for a price to reach $100, clicks a book button, solves a mathematical captcha, and submits the answer

Starting URL: http://suninjuly.github.io/explicit_wait2.html

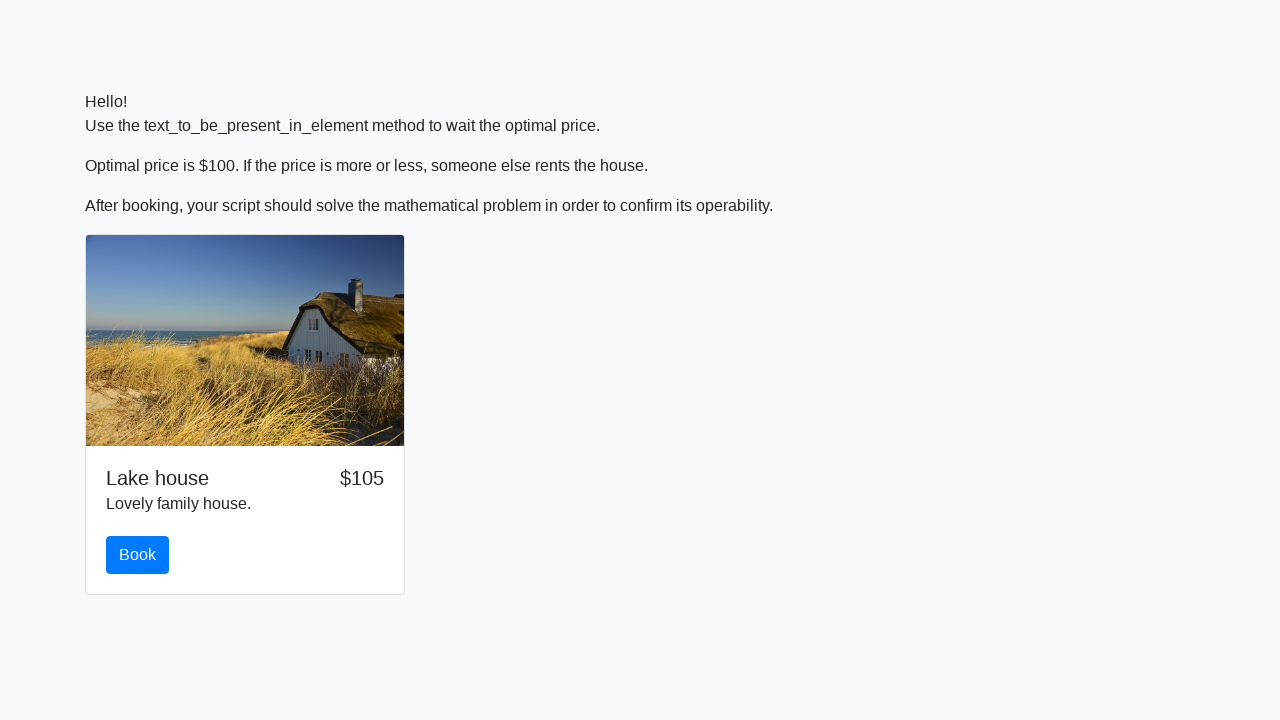

Waited for price to reach $100
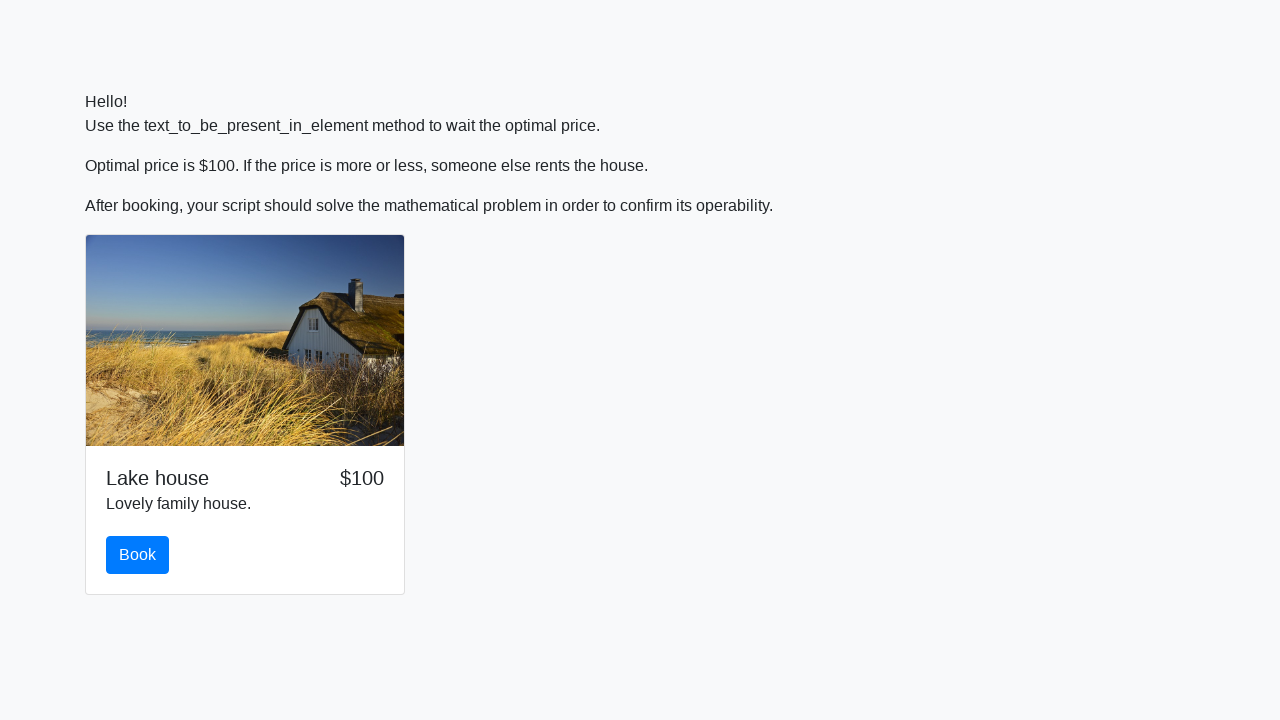

Clicked the book button at (138, 555) on #book
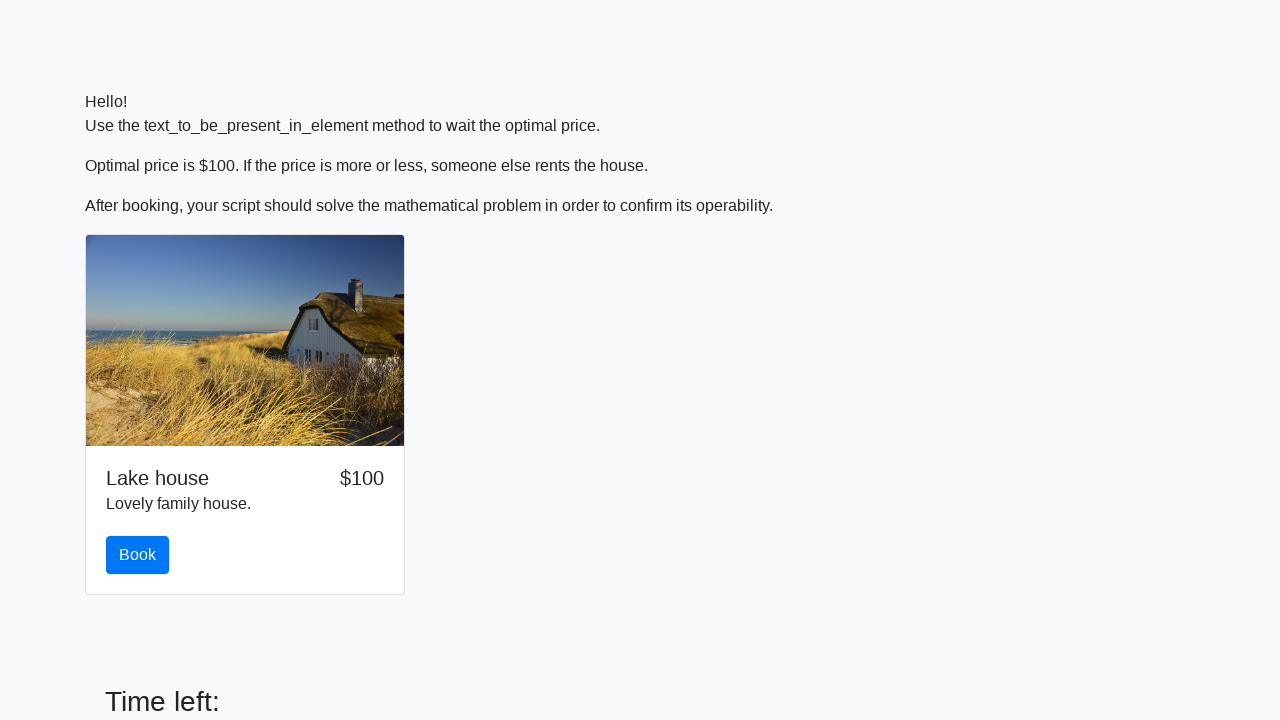

Retrieved mathematical expression from input field
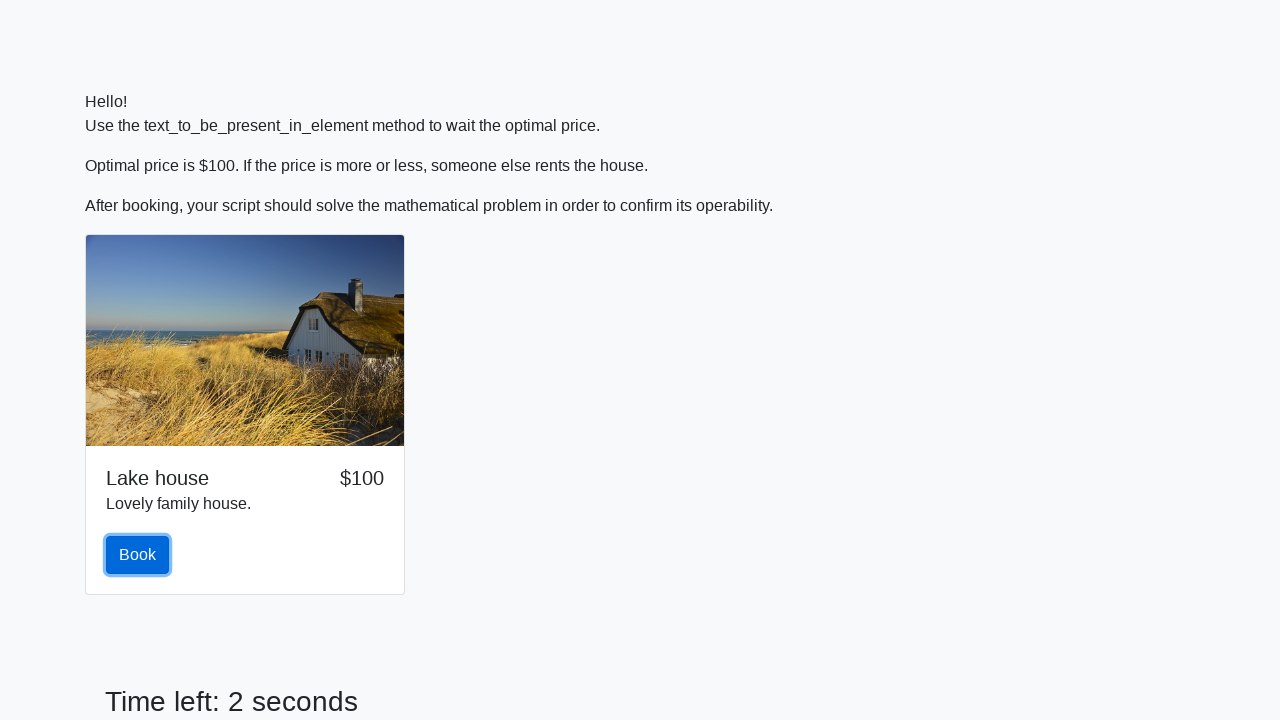

Calculated mathematical captcha solution
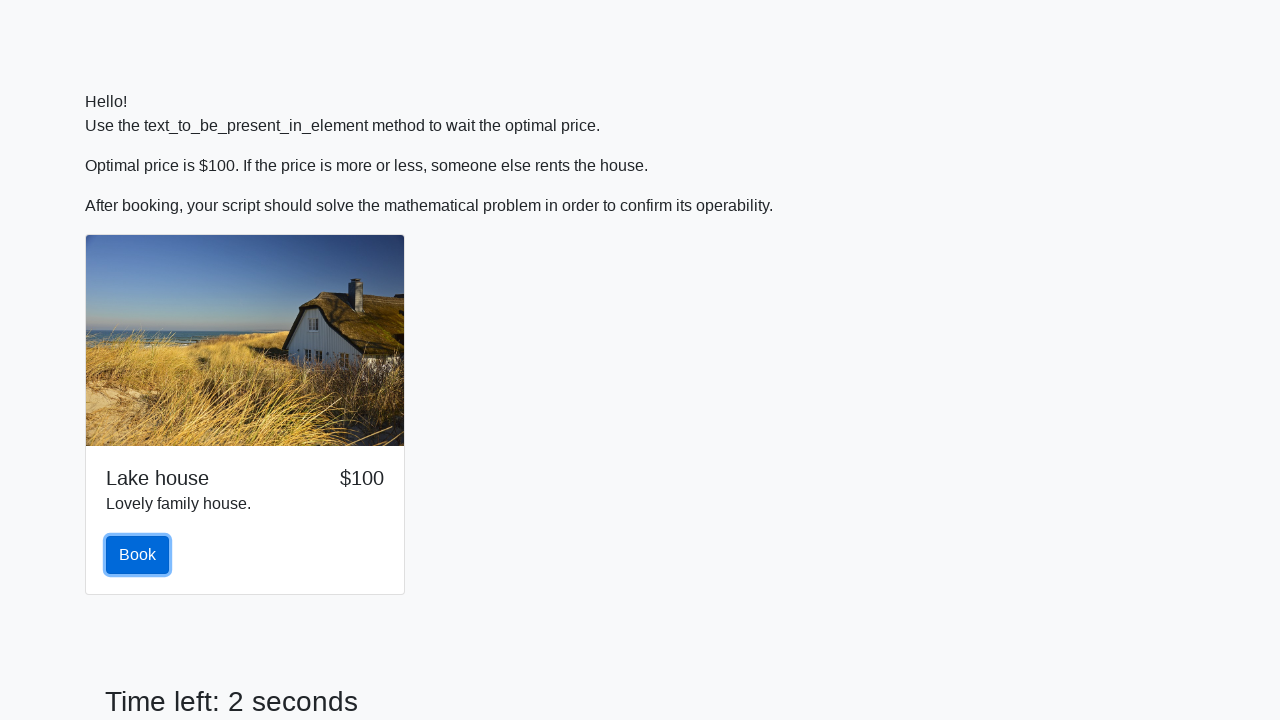

Filled in the captcha answer on #answer
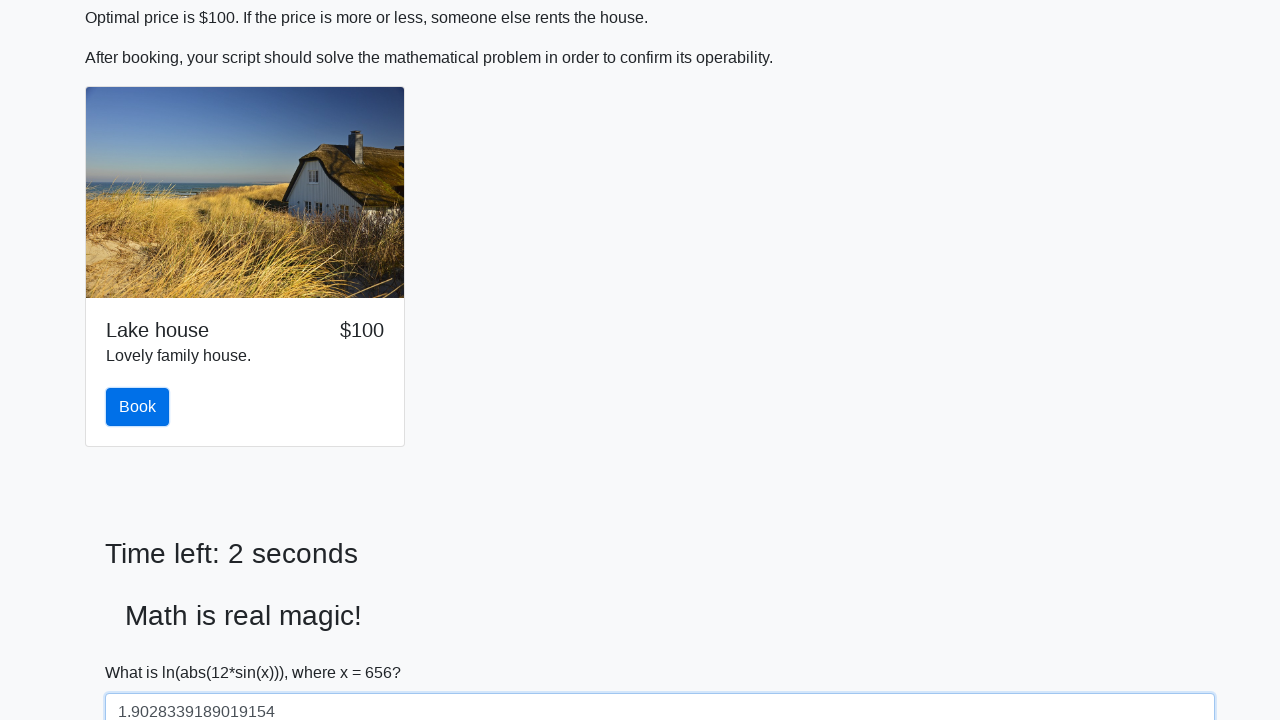

Submitted the captcha solution at (143, 651) on #solve
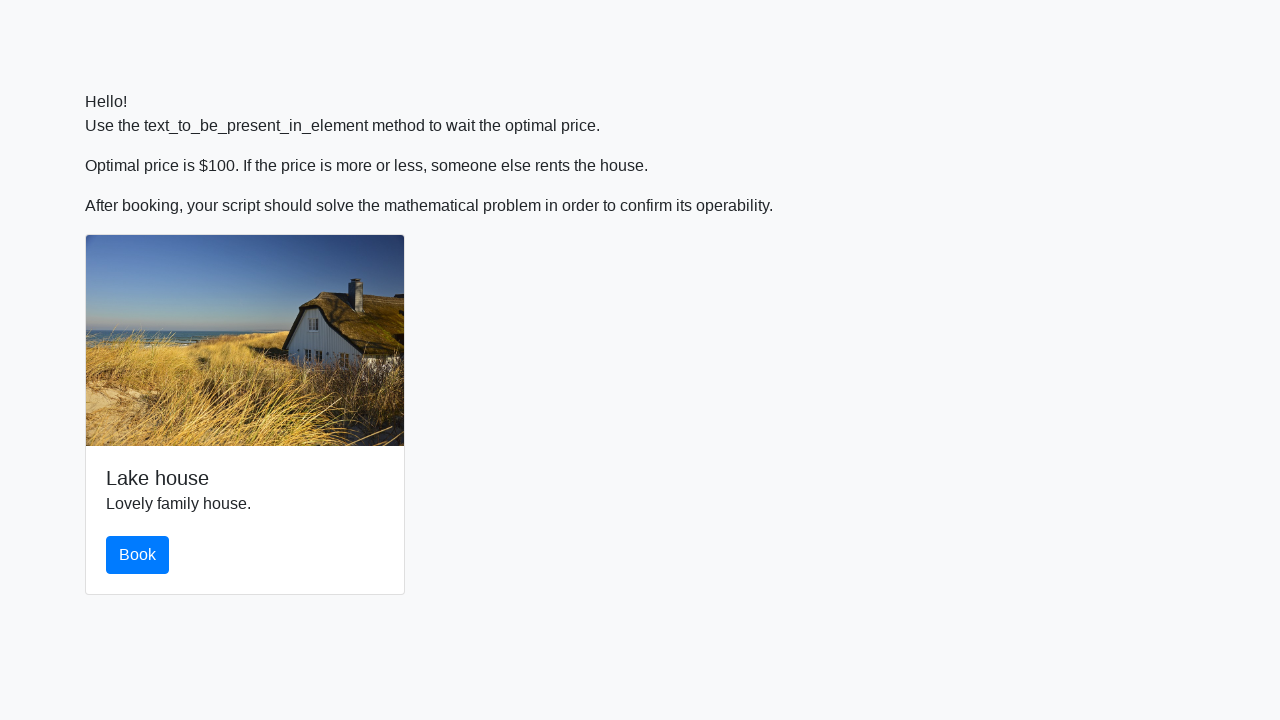

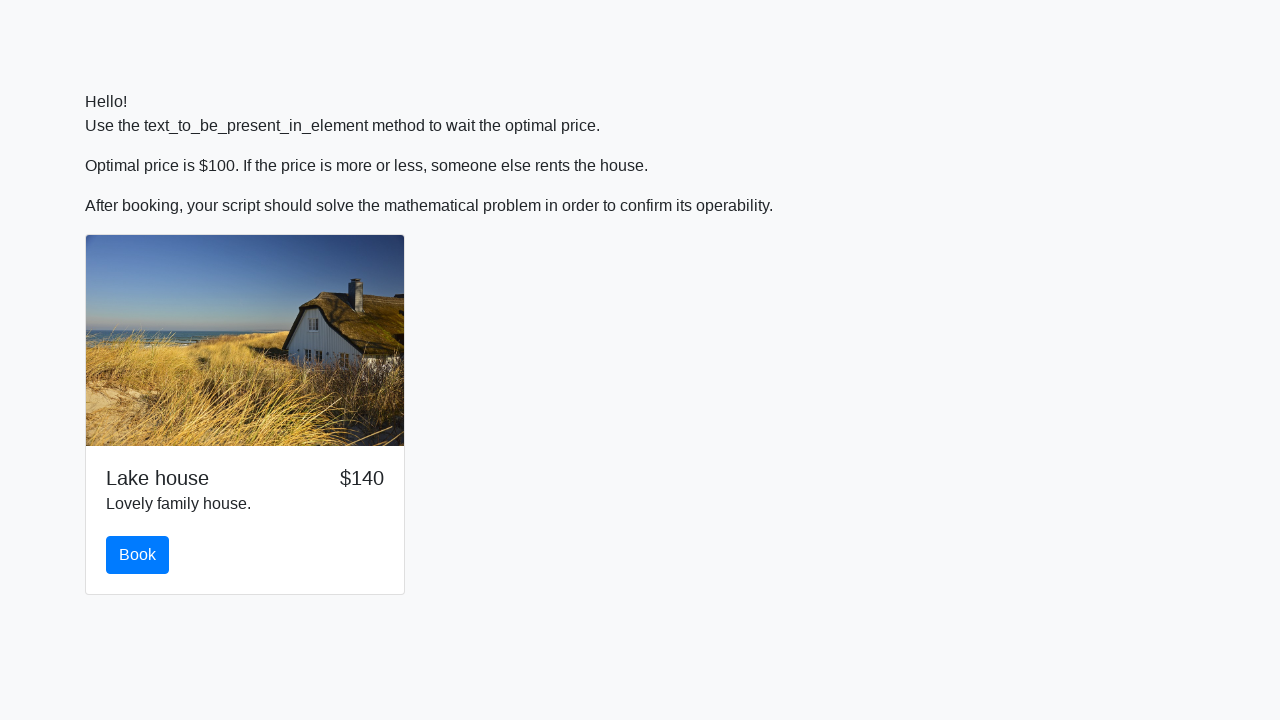